Clicks on the Sign In button and verifies navigation to the sign in page

Starting URL: https://demo.automationtesting.in/Index.html

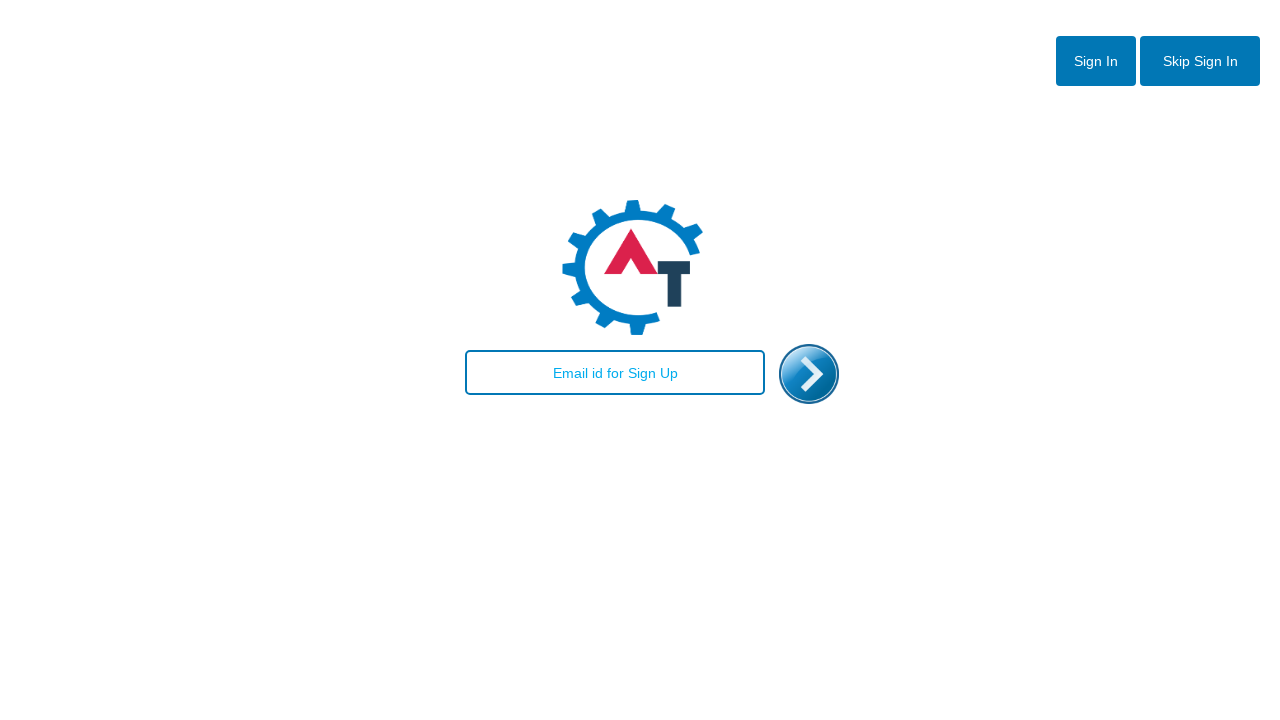

Clicked on the Sign In button at (1096, 61) on button:has-text('Sign In'), input[value='Sign In'], a:has-text('Sign In')
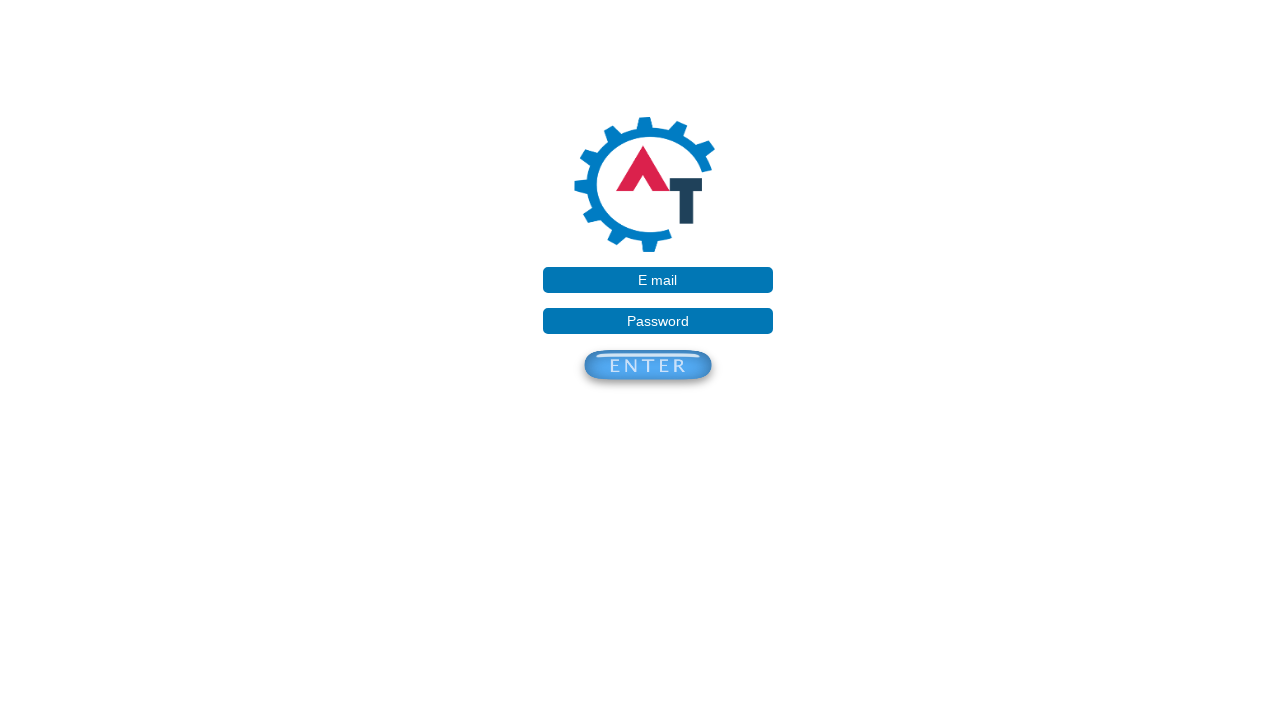

Successfully navigated to the Sign In page (SignIn.html)
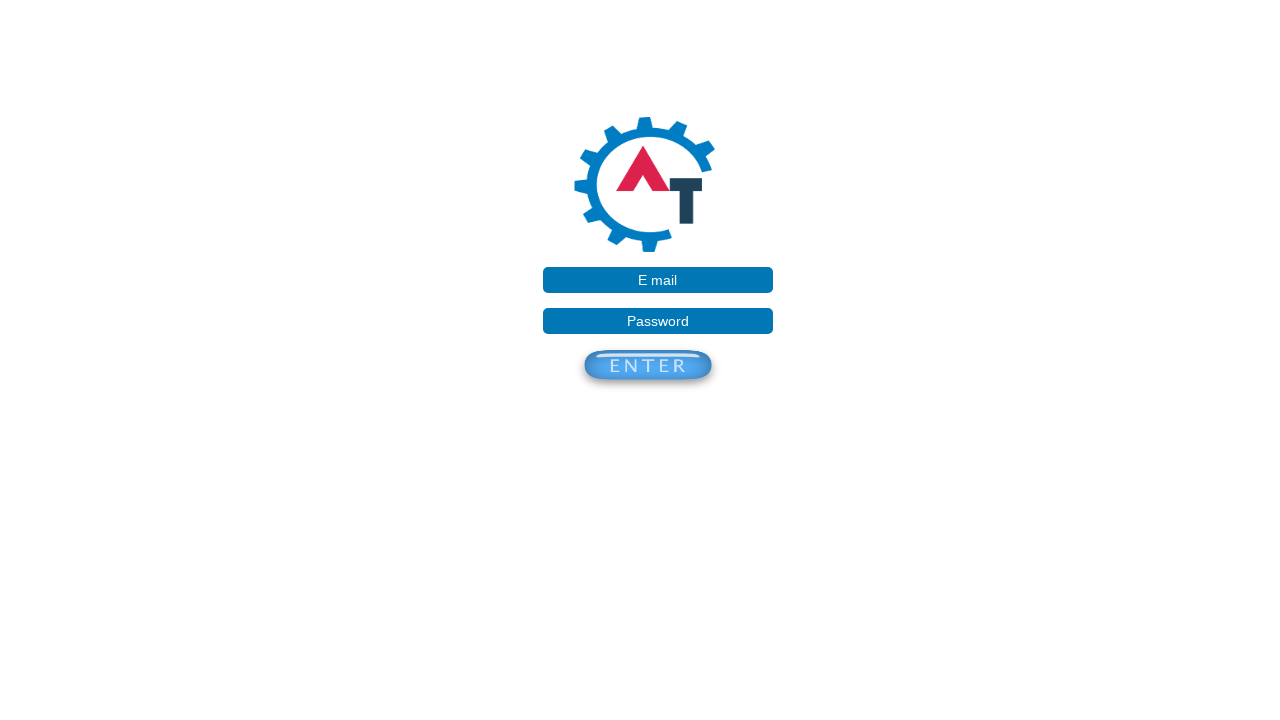

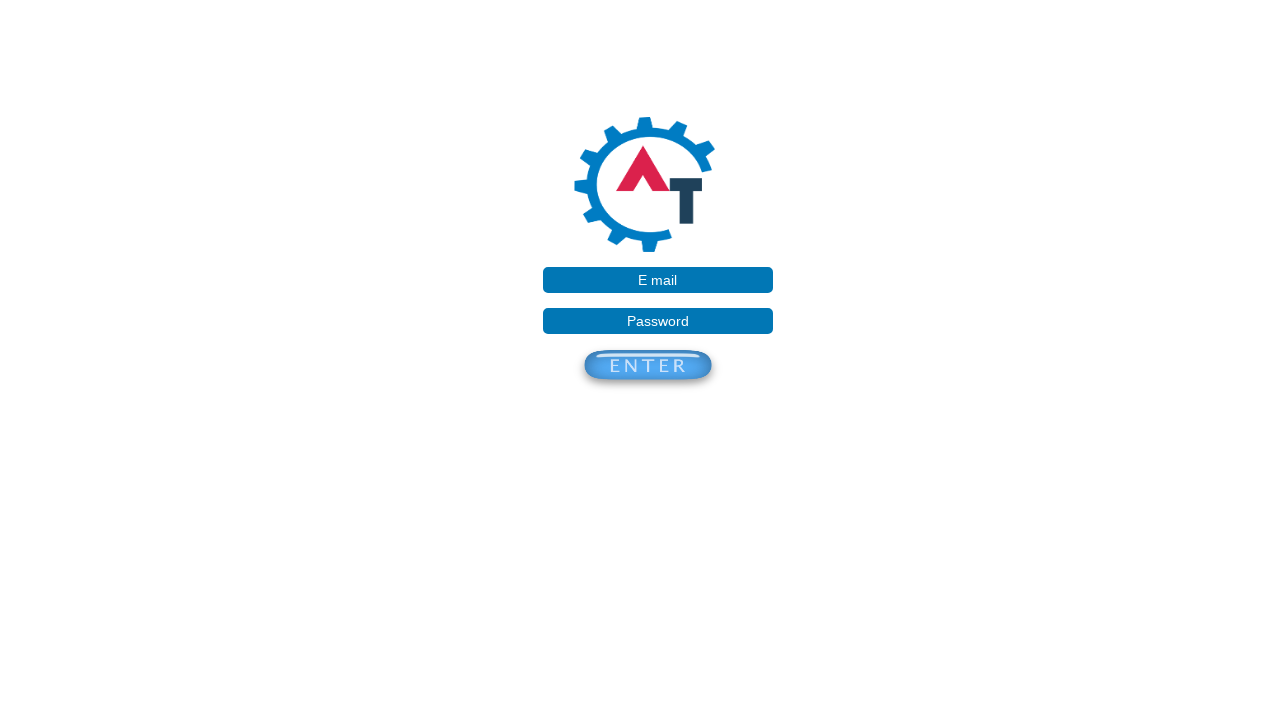